Clicks the home button using CLASS_NAME selector and navigates back

Starting URL: https://qavbox.github.io/demo/webtable/

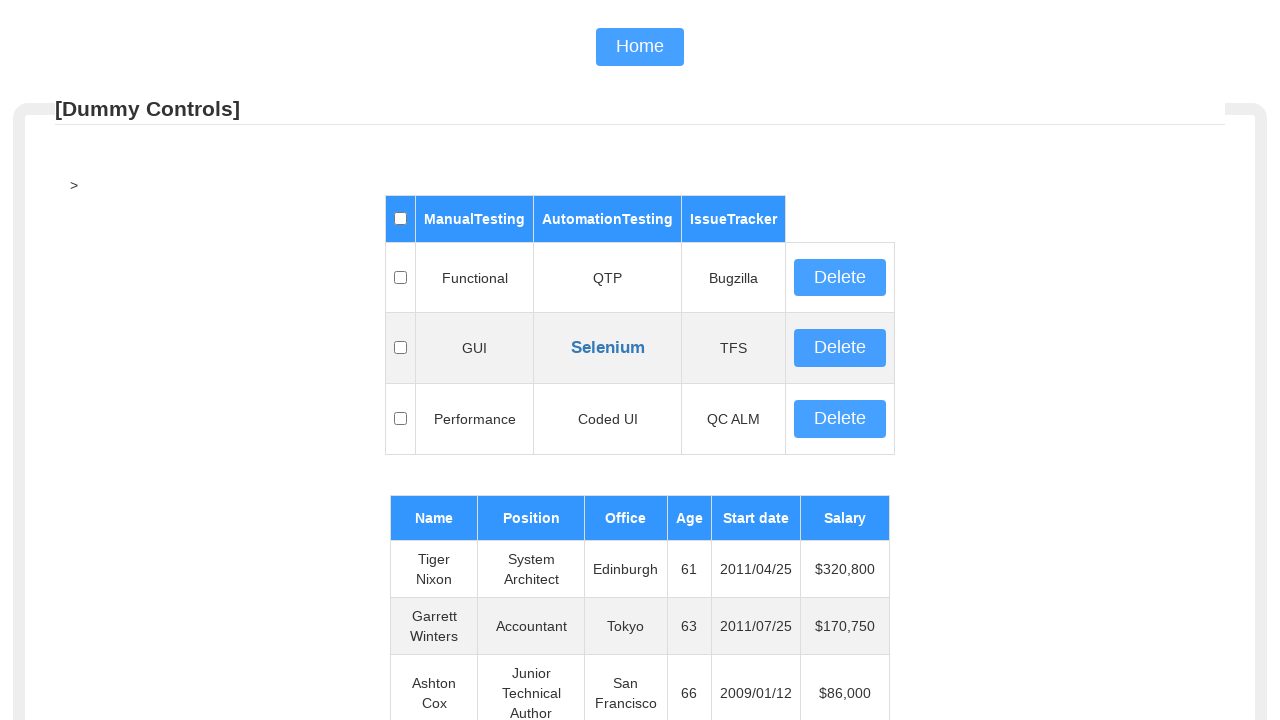

Clicked home button using CLASS_NAME selector at (640, 47) on .homebtn
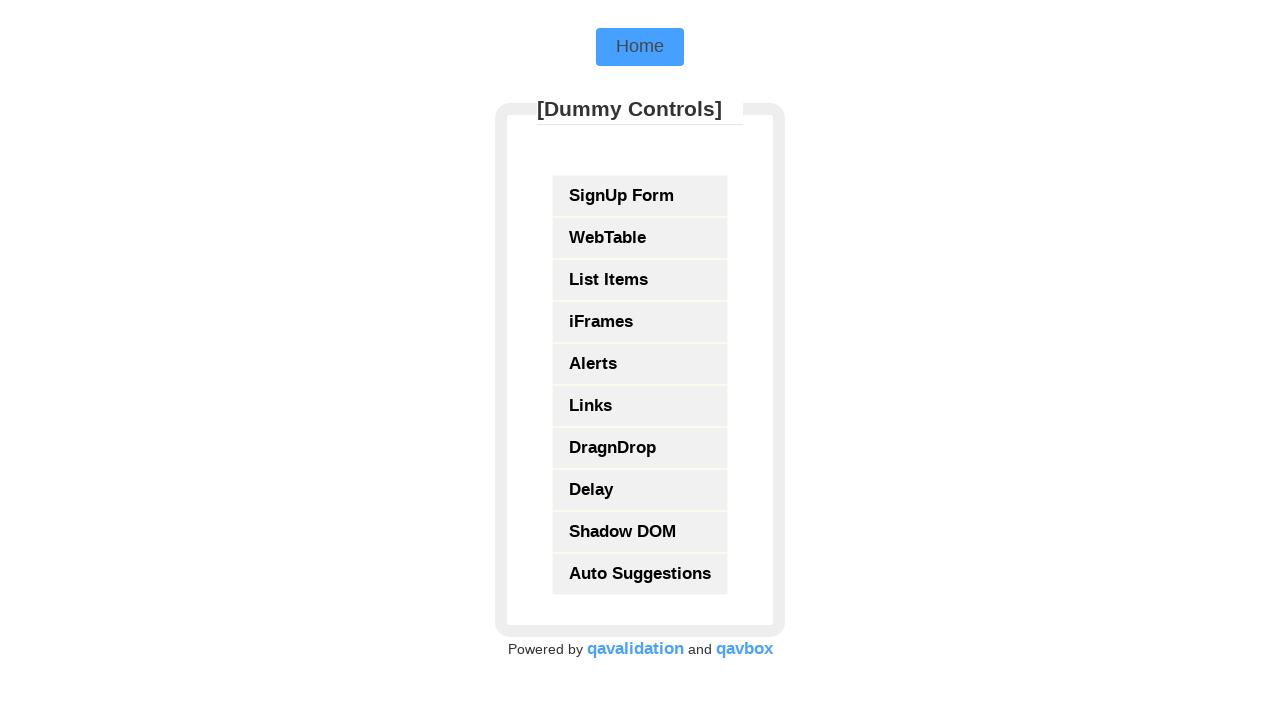

Navigated back to previous page
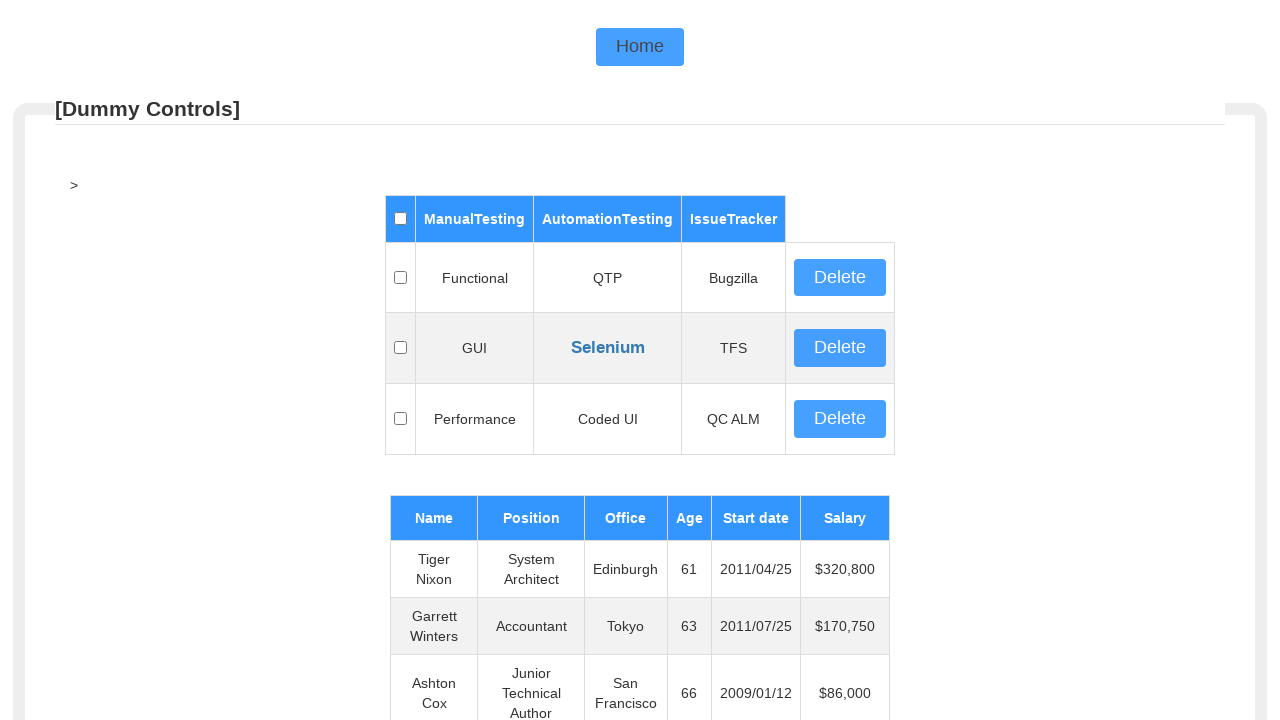

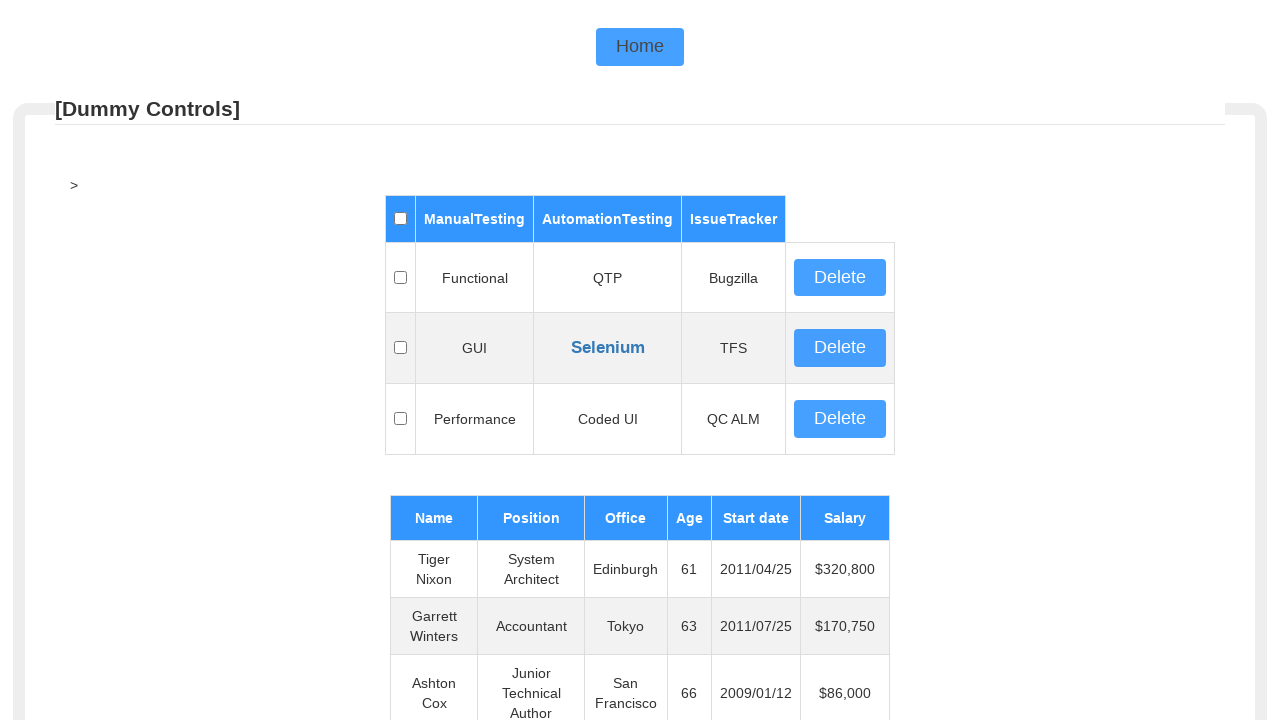